Tests JavaScript alert handling by triggering three types of alerts (info, confirm, and prompt) and interacting with them by accepting and entering text.

Starting URL: https://the-internet.herokuapp.com/javascript_alerts

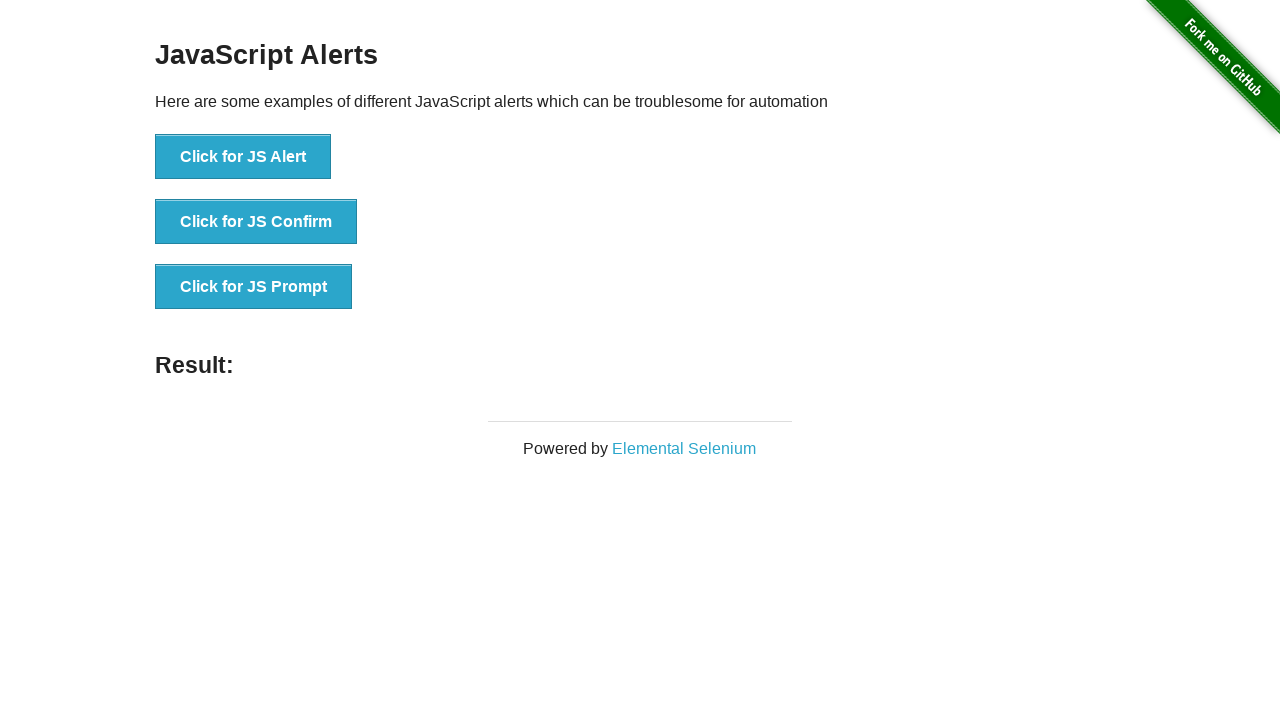

Clicked JS Alert button at (243, 157) on xpath=//button[text()='Click for JS Alert']
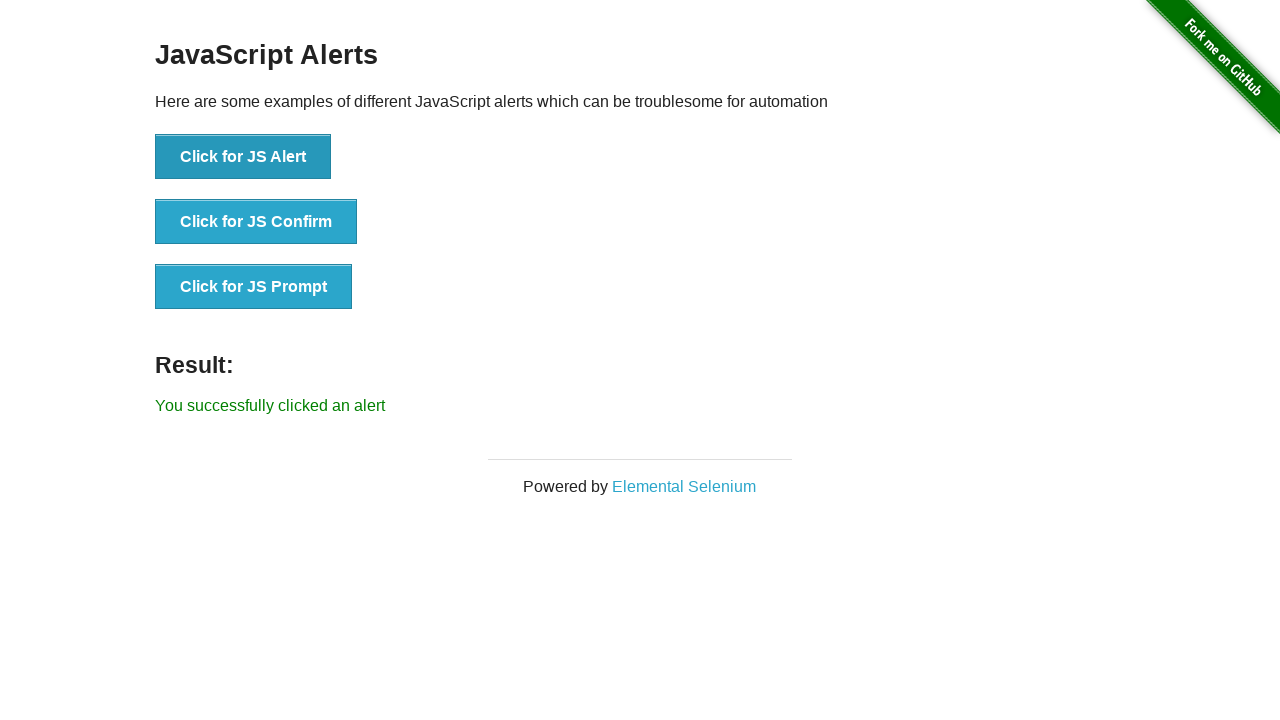

Set up dialog handler to accept alerts
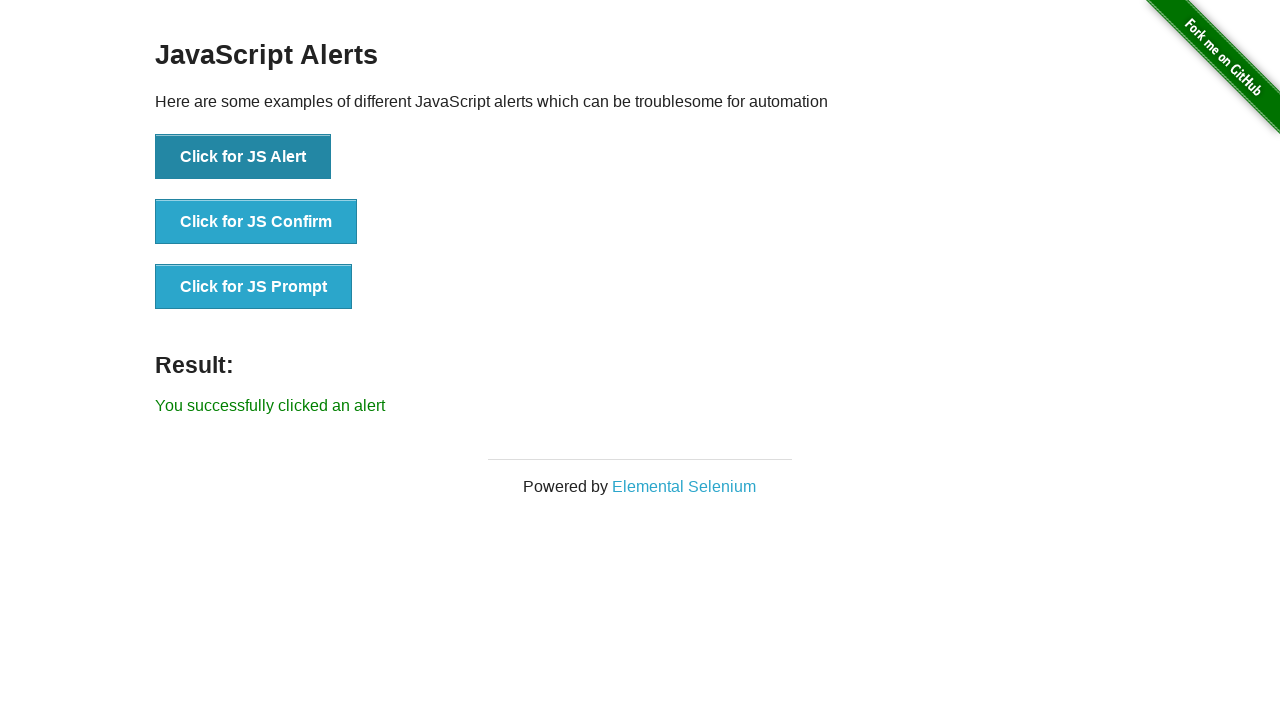

Clicked JS Alert button again at (243, 157) on xpath=//button[text()='Click for JS Alert']
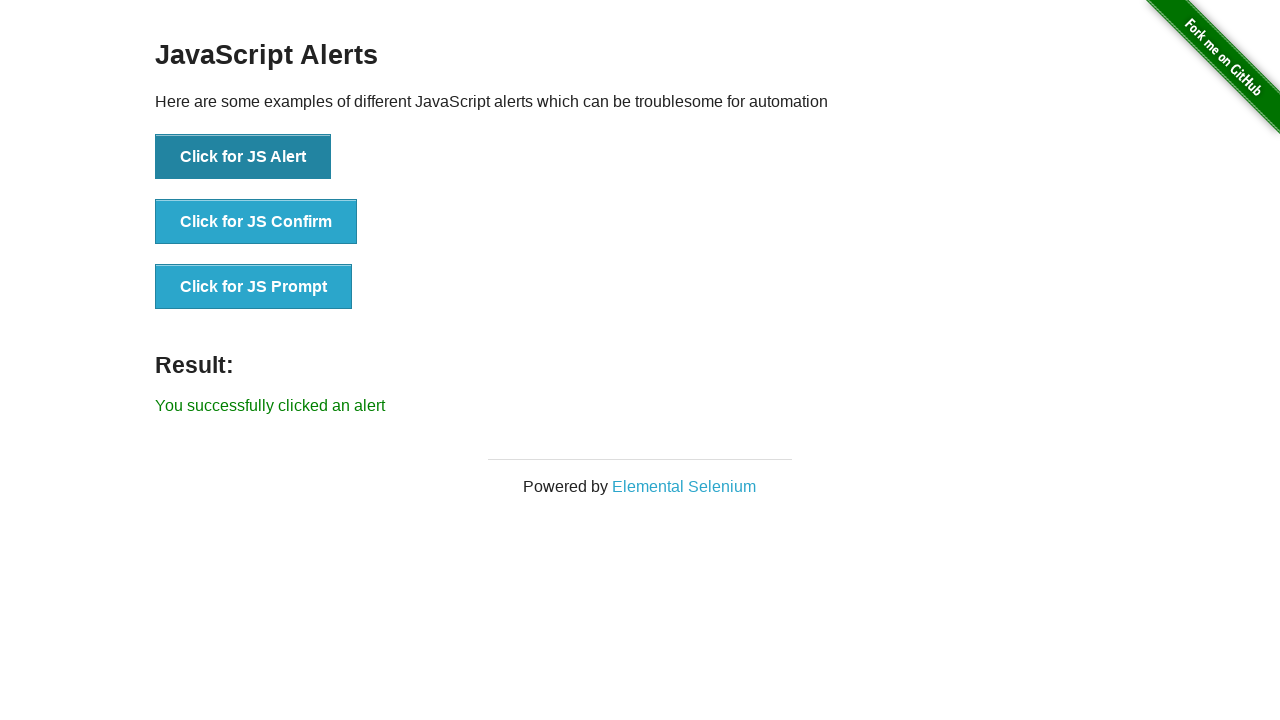

Set up one-time dialog handler to accept info alert
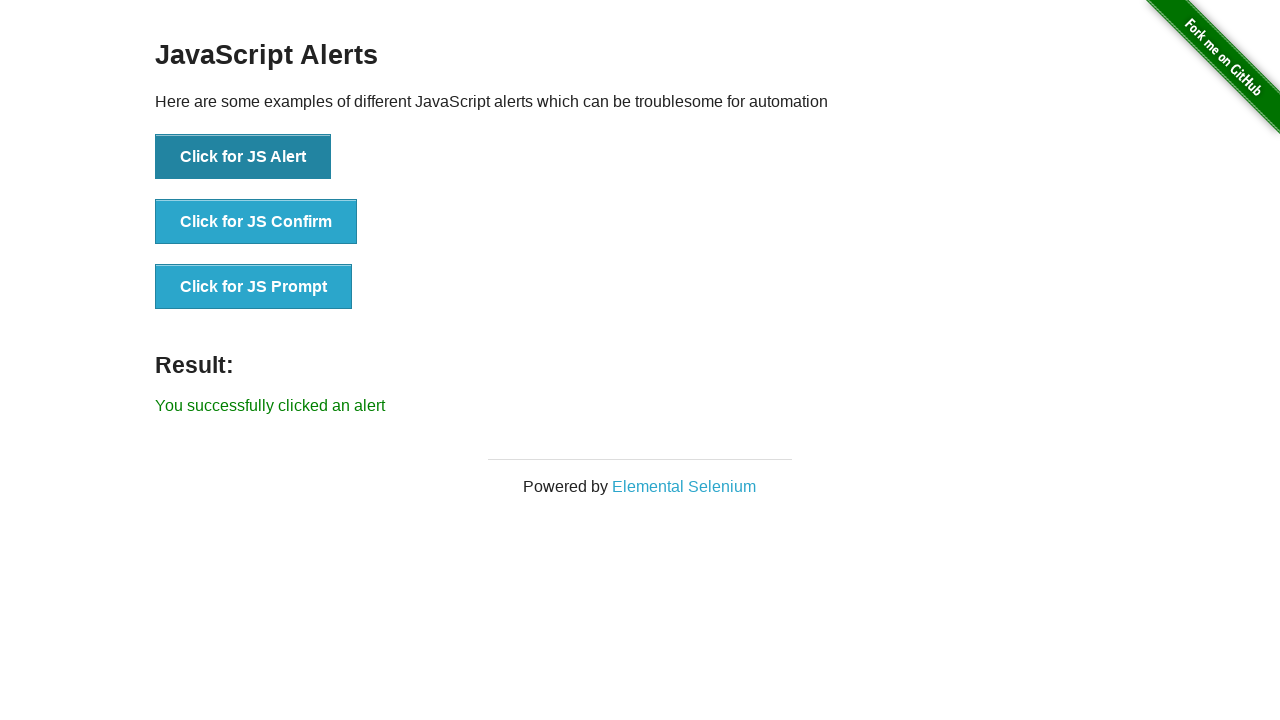

Clicked info alert button and accepted the alert at (243, 157) on xpath=//button[@onclick='jsAlert()']
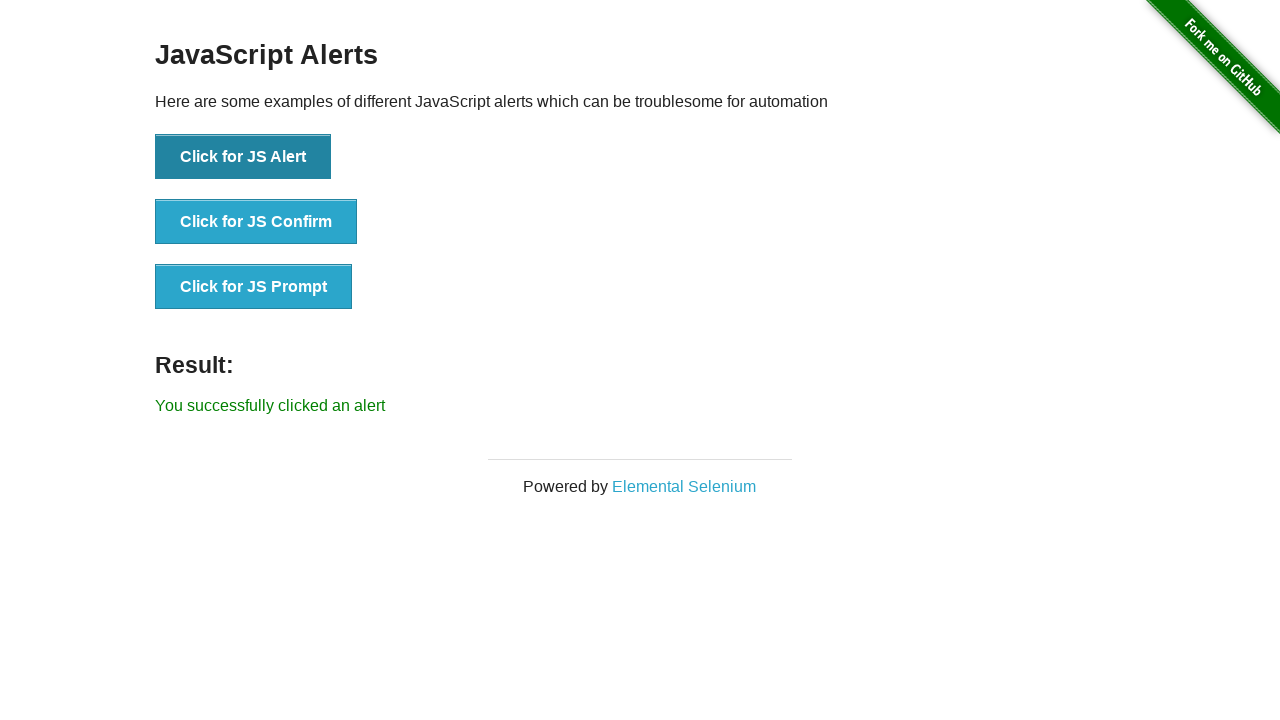

Set up one-time dialog handler to accept confirm alert
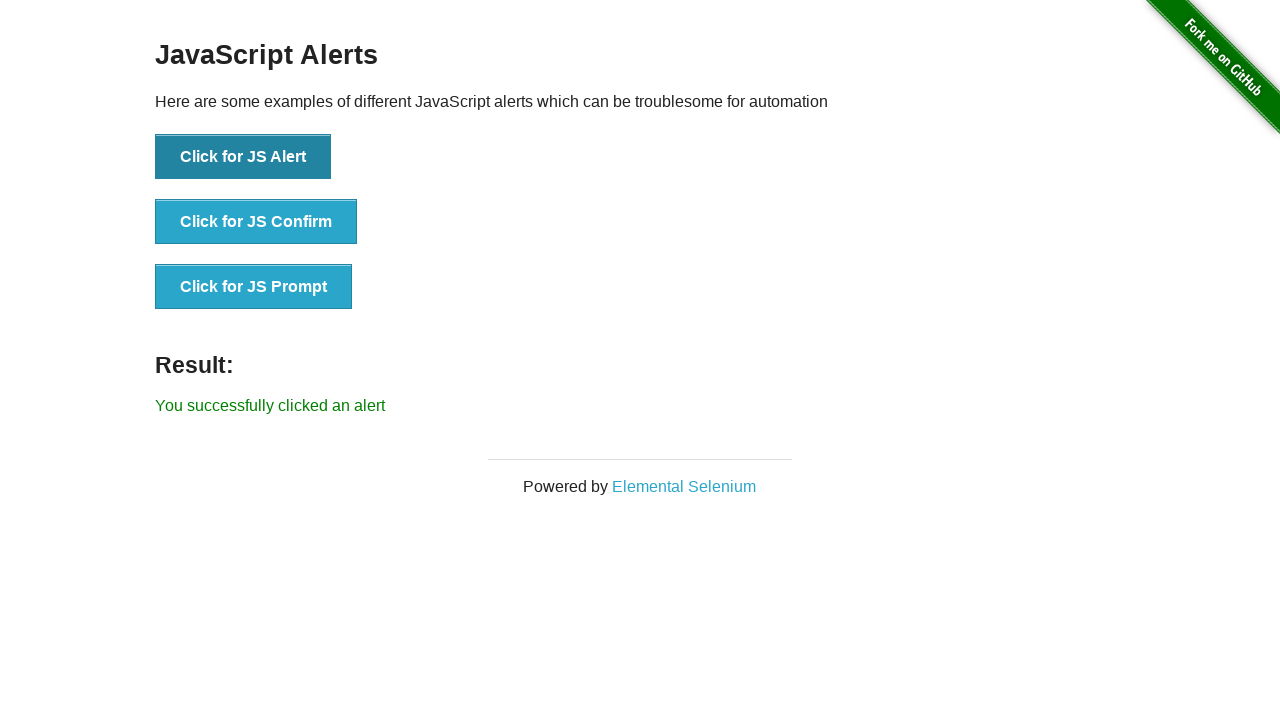

Clicked confirm alert button and accepted the alert at (256, 222) on xpath=//button[@onclick='jsConfirm()']
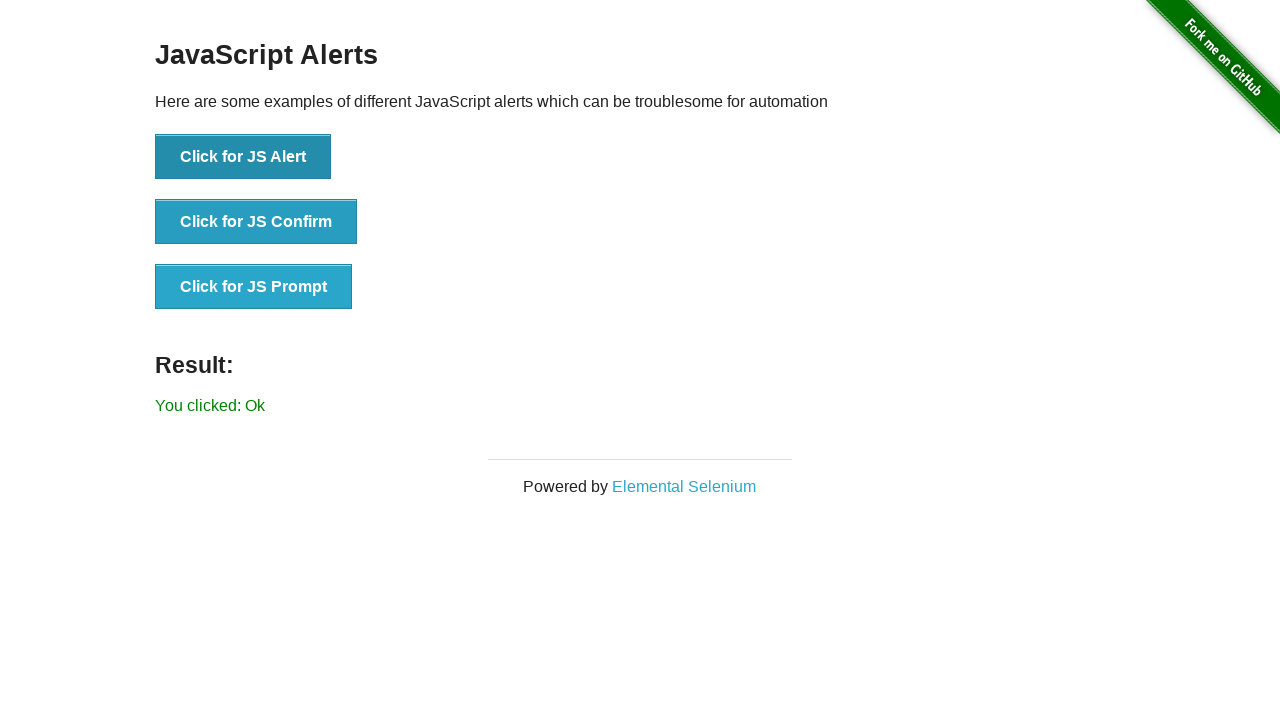

Set up one-time dialog handler for prompt alert with custom text
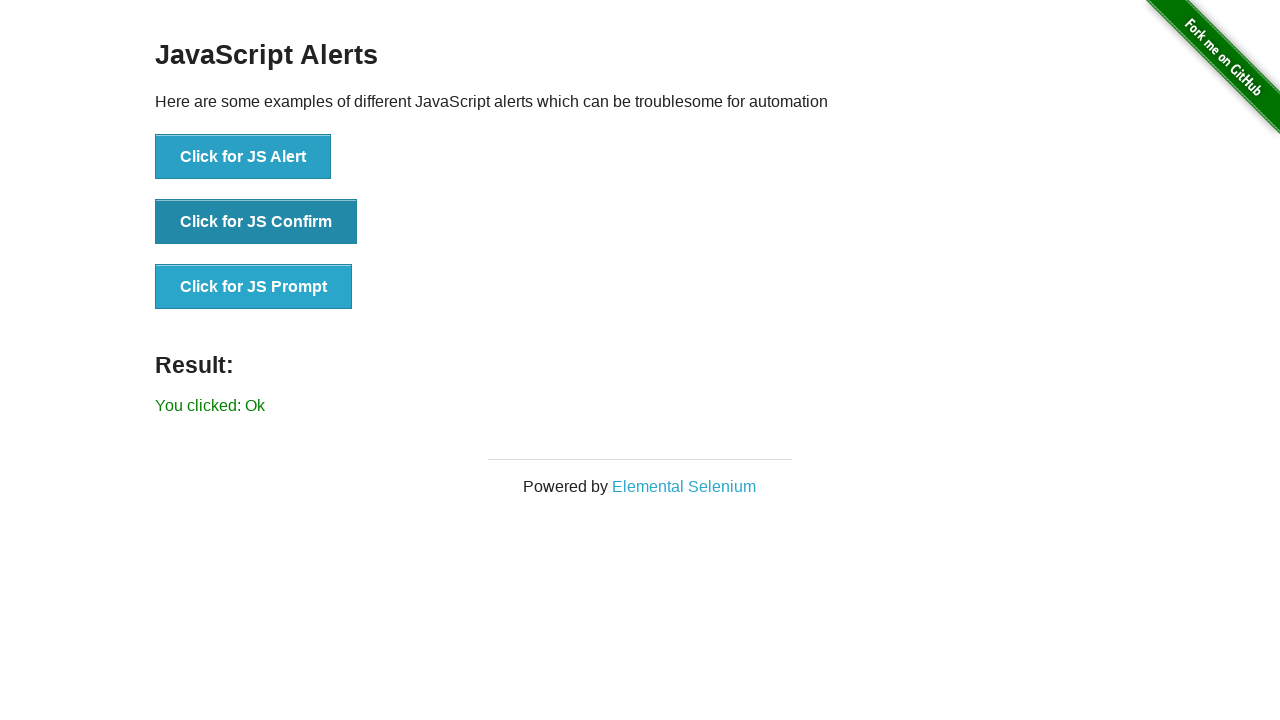

Clicked prompt alert button and entered text 'Manish Singh Be Alert!............' at (254, 287) on xpath=//button[@onclick='jsPrompt()']
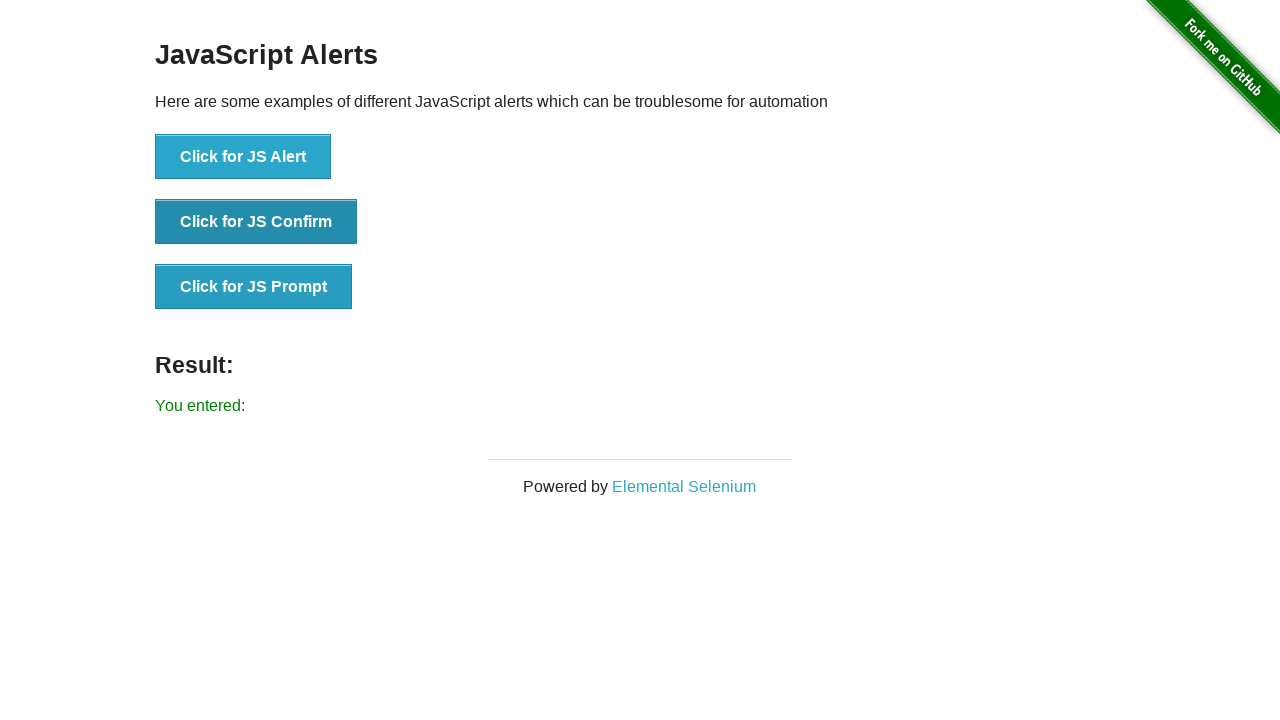

Waited for result element to be displayed
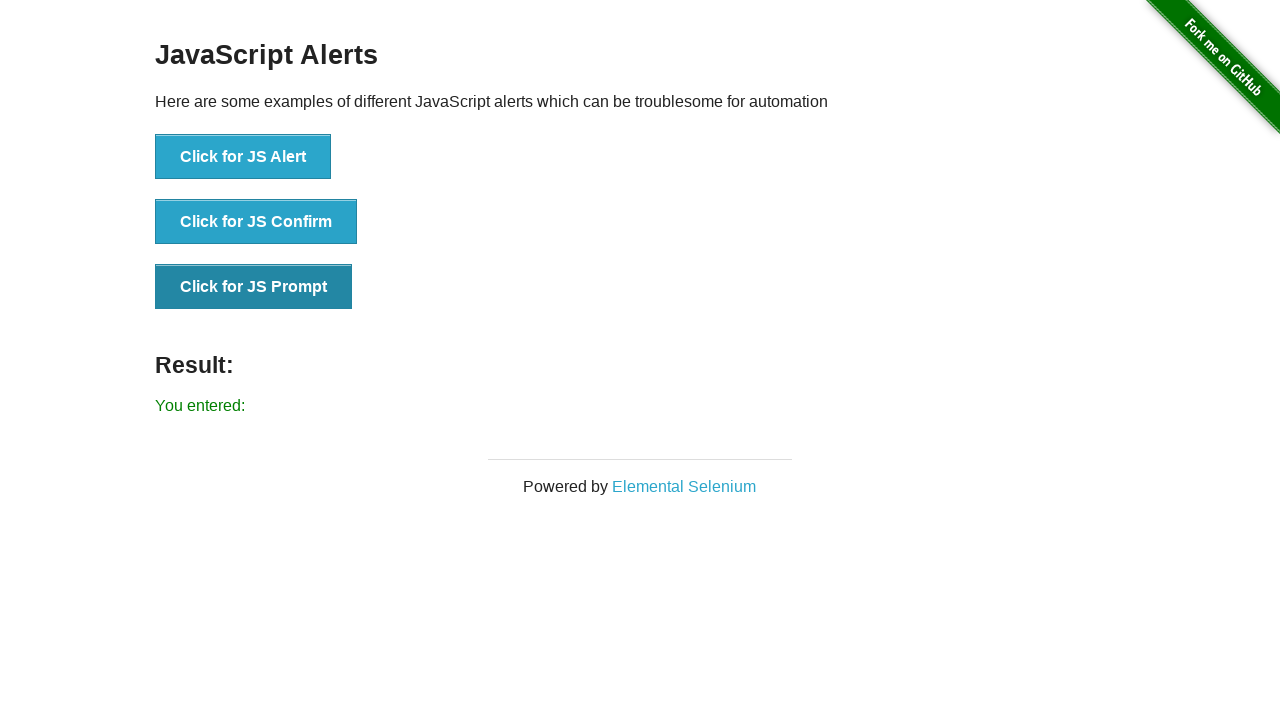

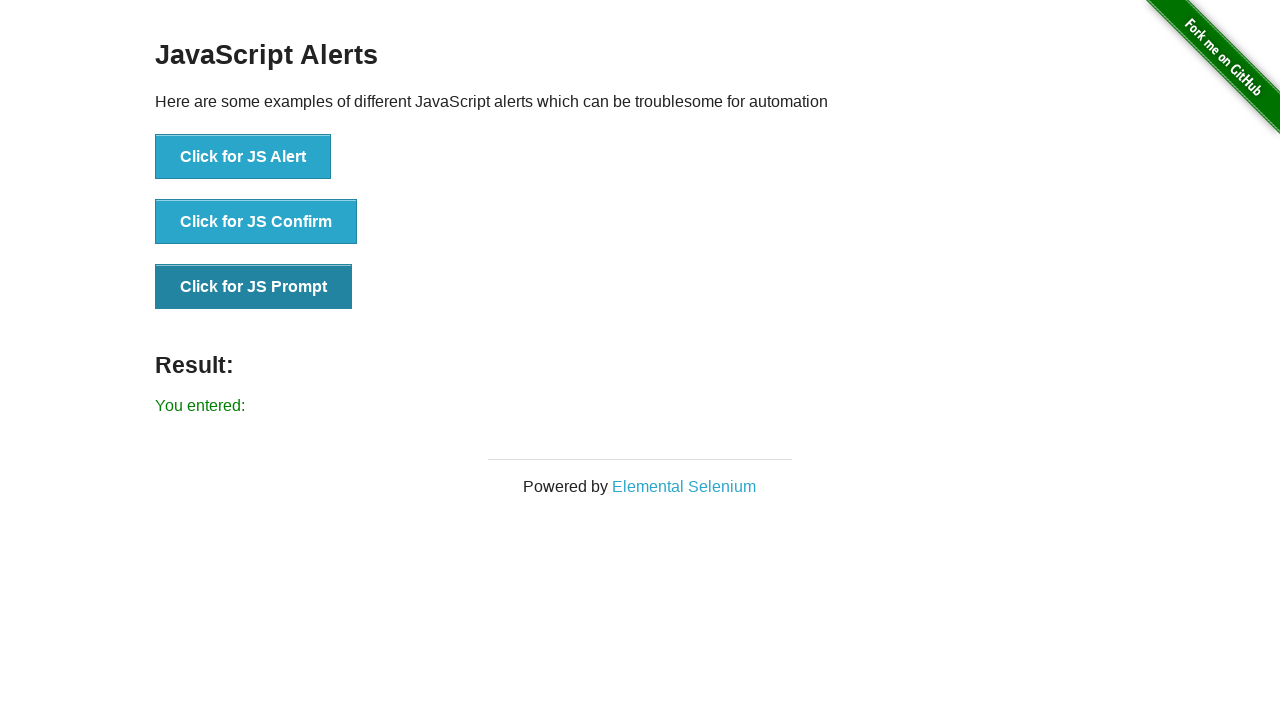